Tests the search functionality on dawan.fr by entering "selenium" as a search term and clicking the search button, then verifying search results are displayed.

Starting URL: https://dawan.fr

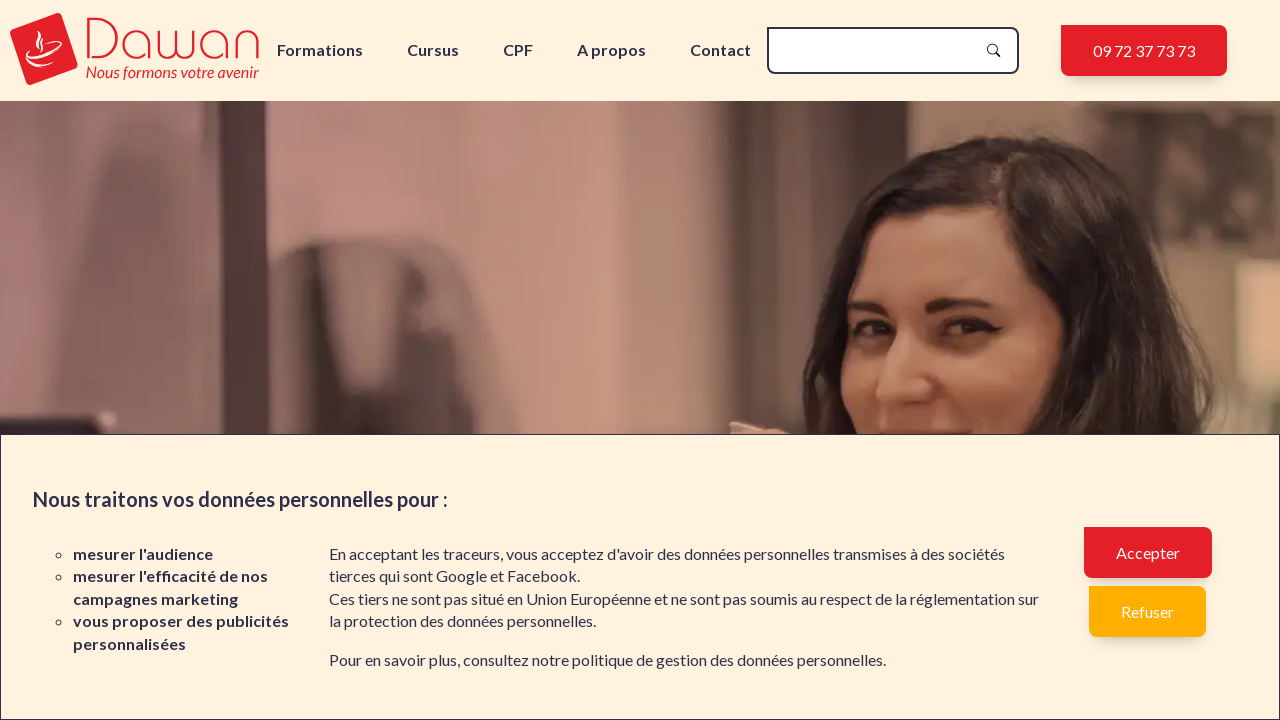

Filled search field with 'selenium' on #motsclefs
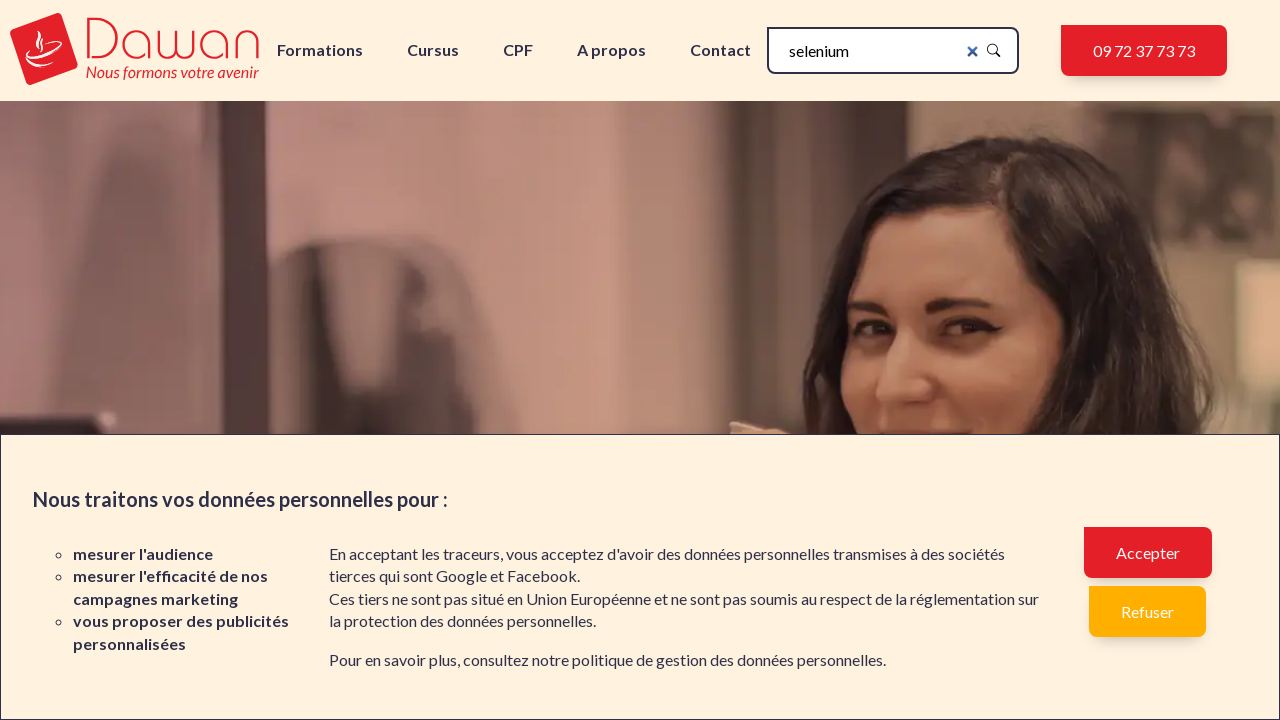

Clicked search button at (997, 50) on #search-btn
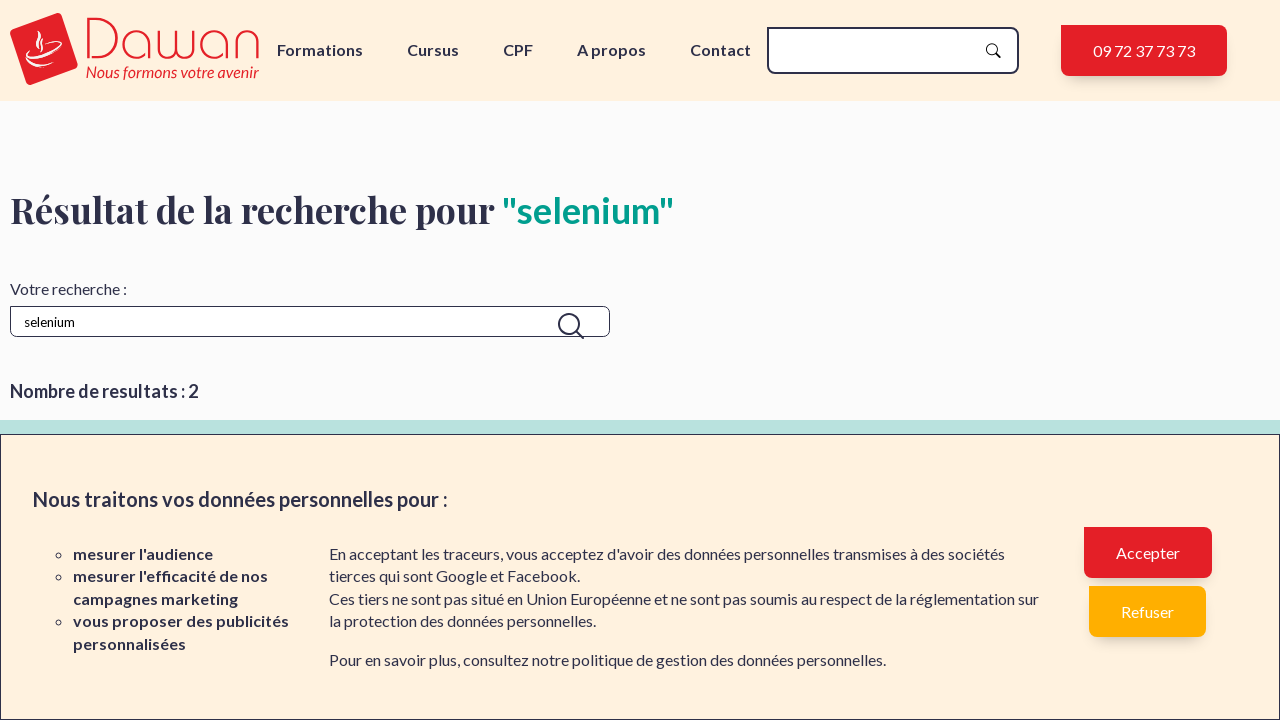

Search results loaded and displayed
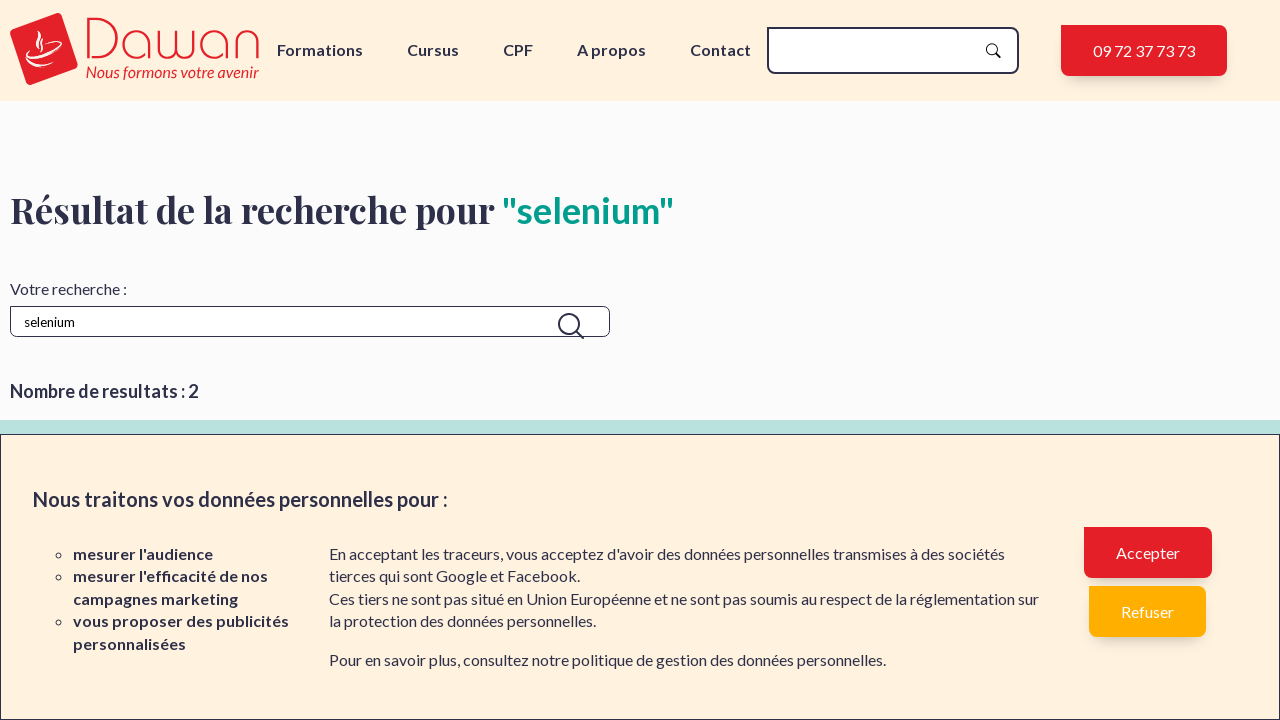

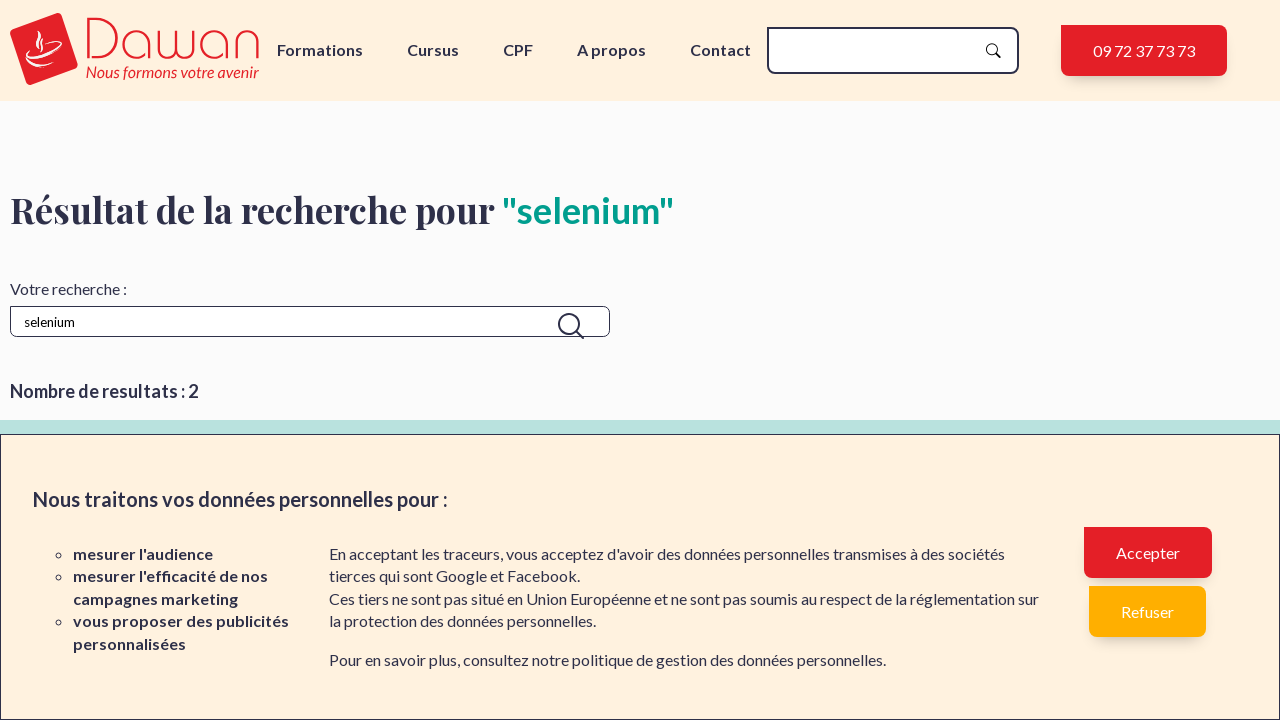